Tests clicking on Press & Media option and verifying the page

Starting URL: https://www.lazada.com/en/

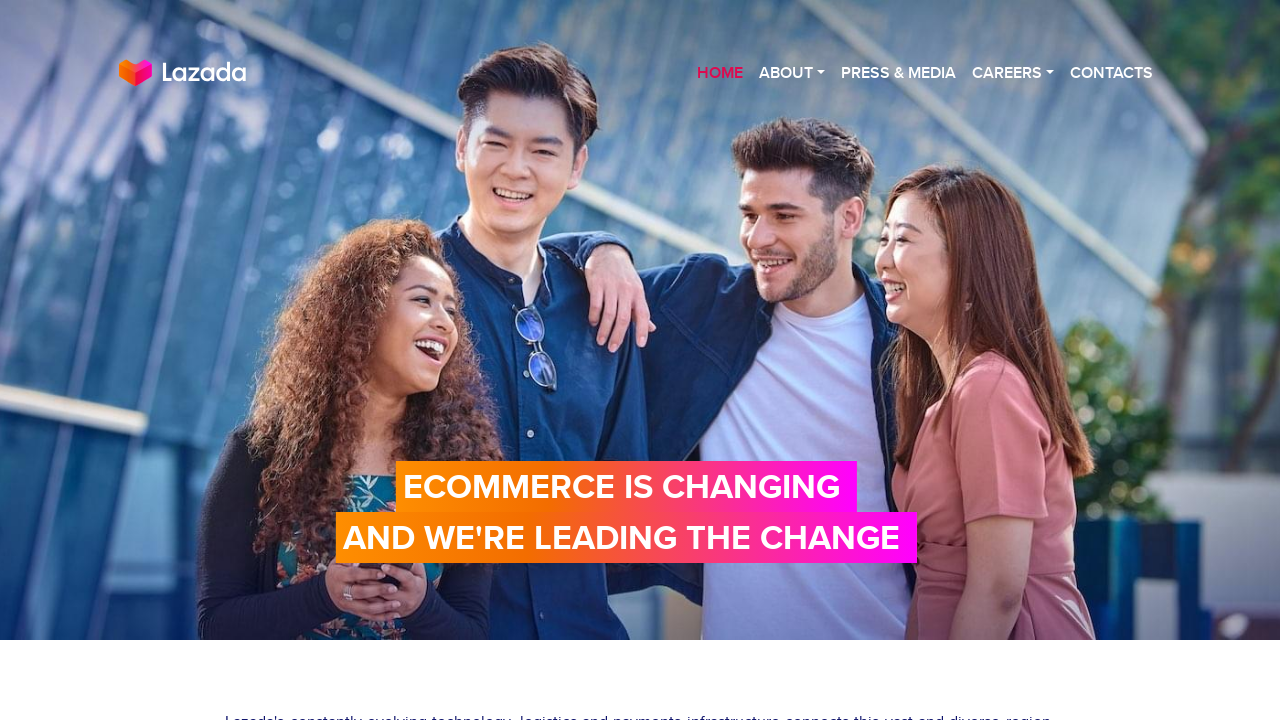

Clicked on Press & Media option in navigation menu at (899, 73) on xpath=//div[@id='first']//ul[@class='nav navbar-nav semi-bold text-right']//li[3
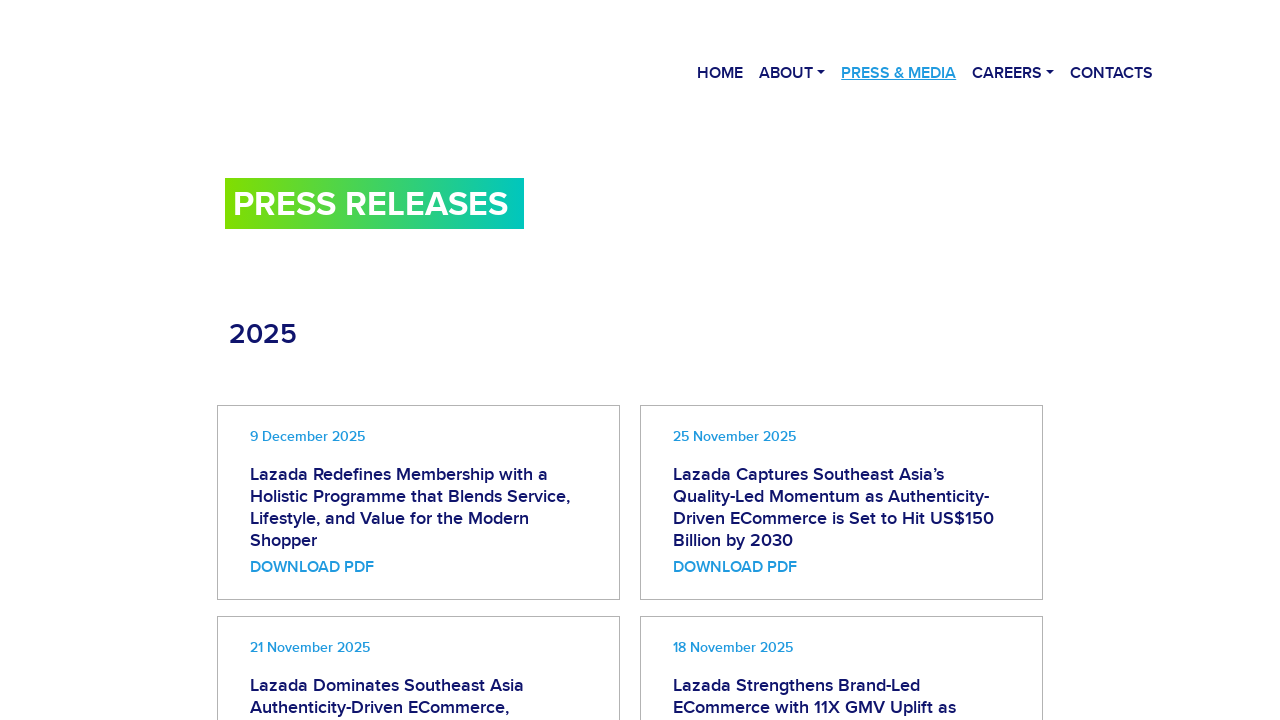

Press & Media page loaded successfully with section title visible
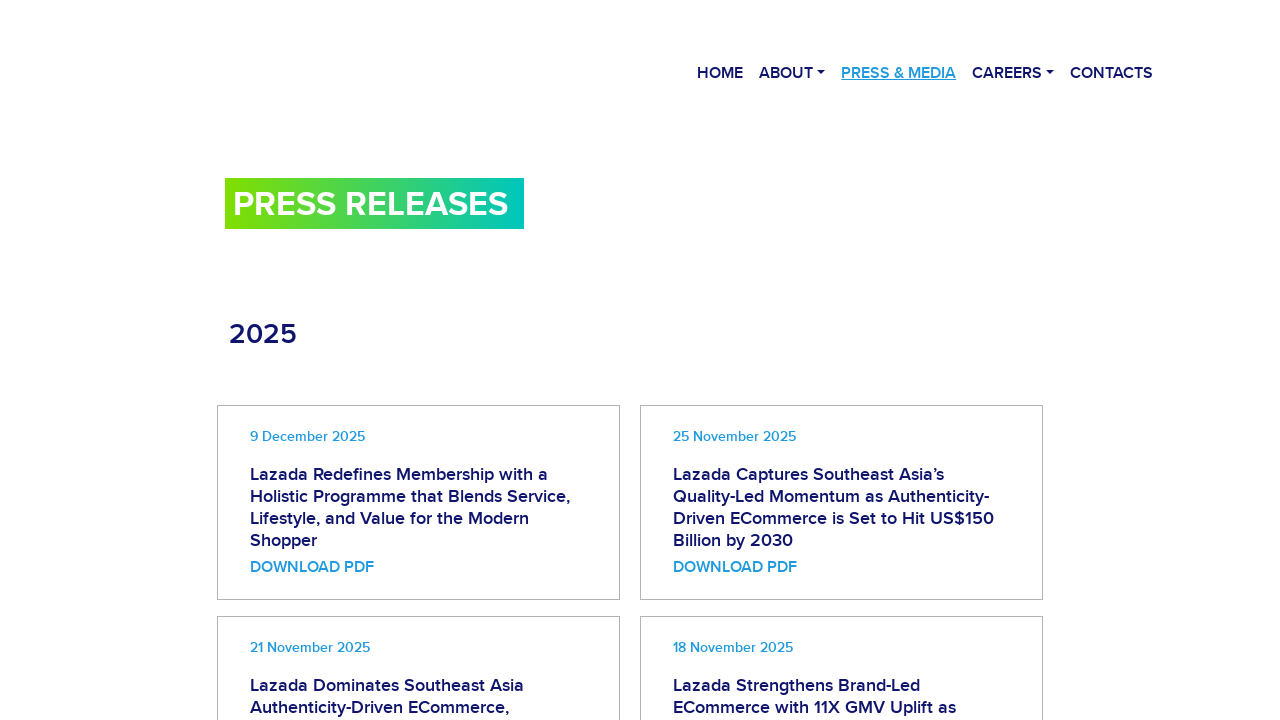

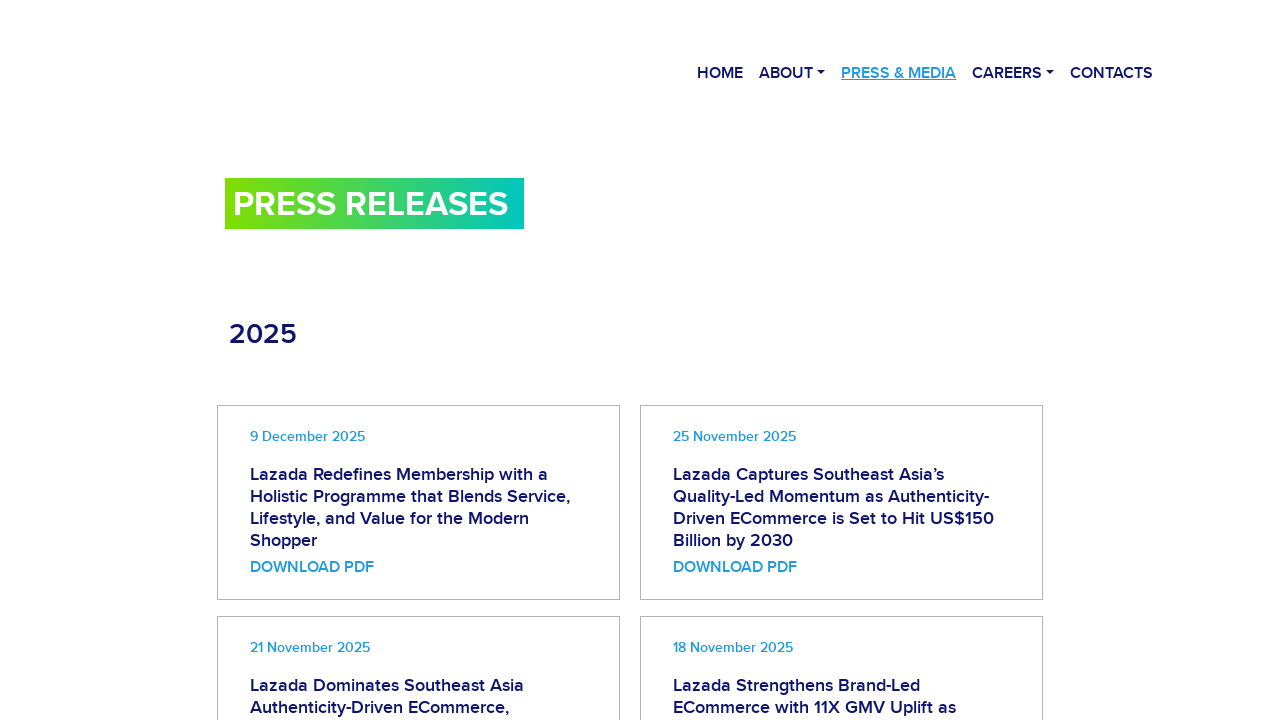